Tests the Python.org website search functionality by entering "pycon" in the search box and submitting the search form

Starting URL: http://www.python.org

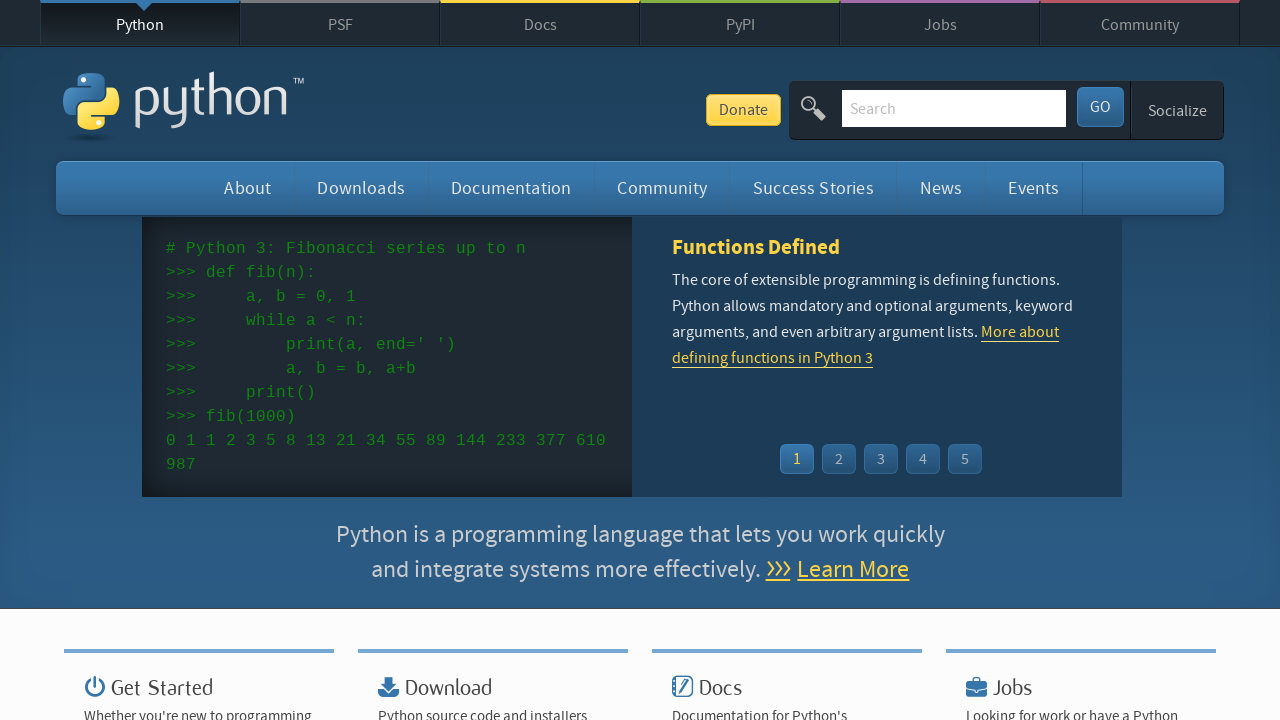

Filled search box with 'pycon' on input[name='q']
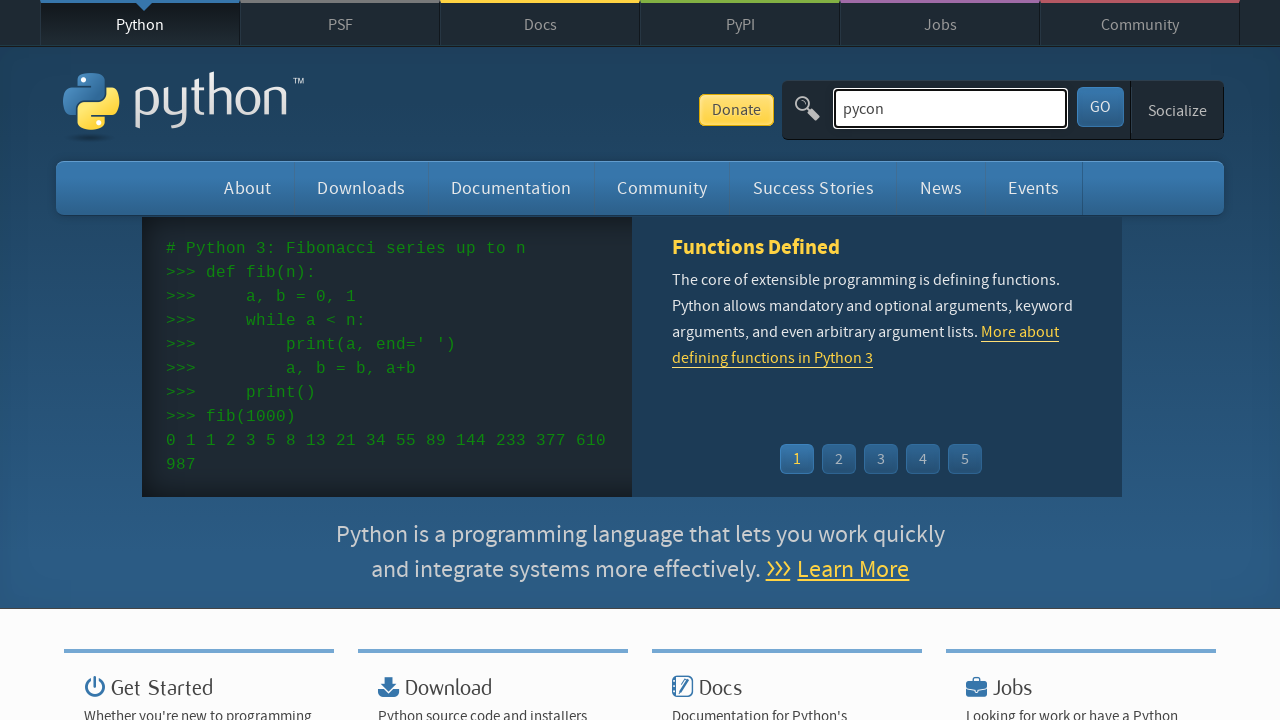

Pressed Enter to submit search form on input[name='q']
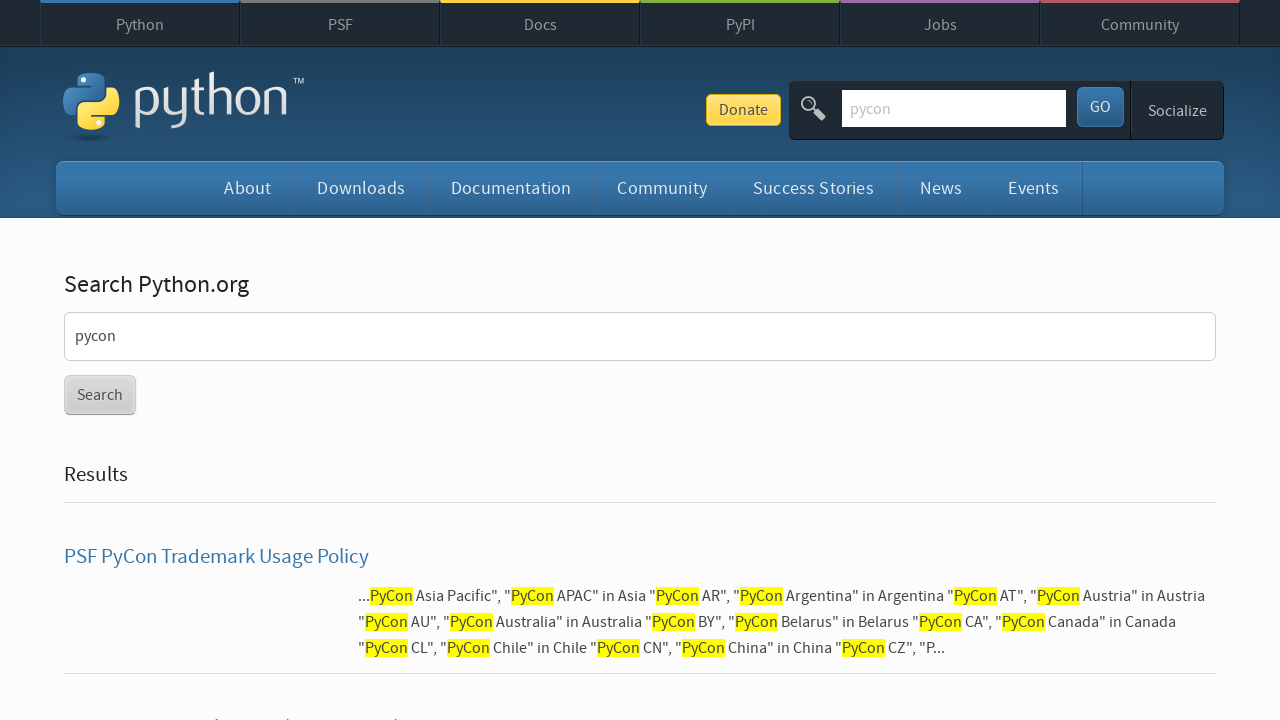

Search results loaded and network idle
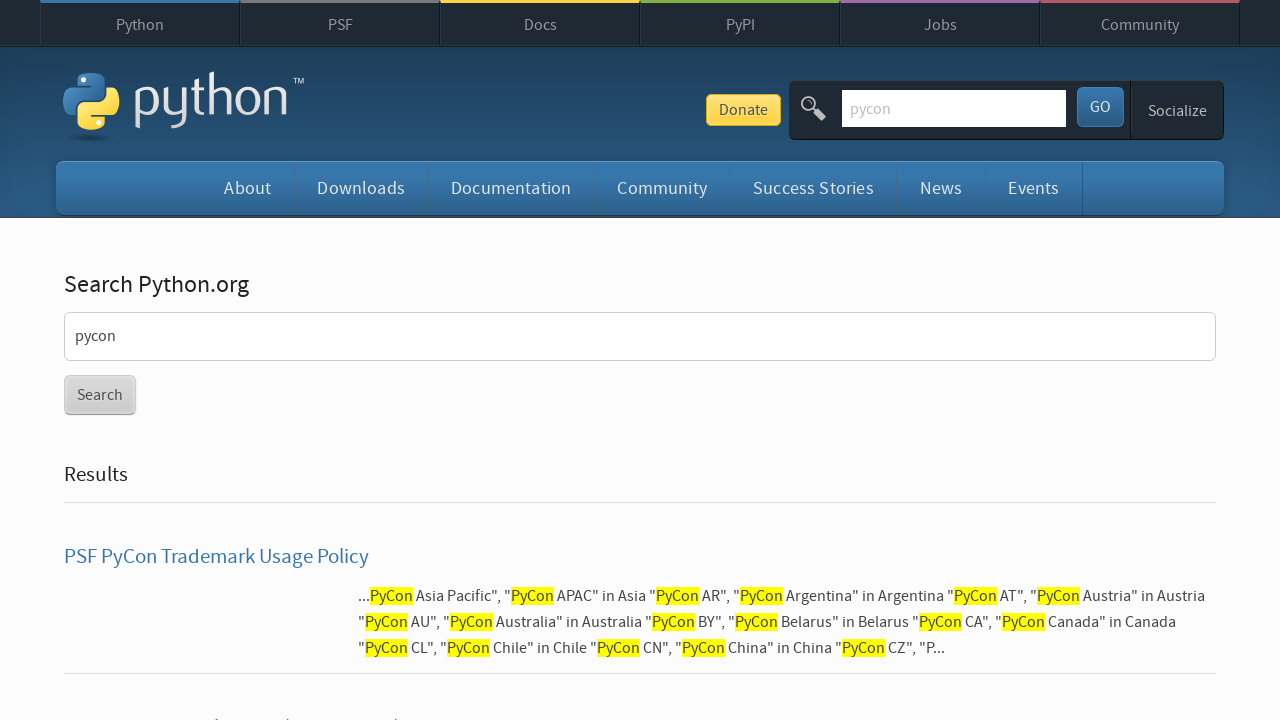

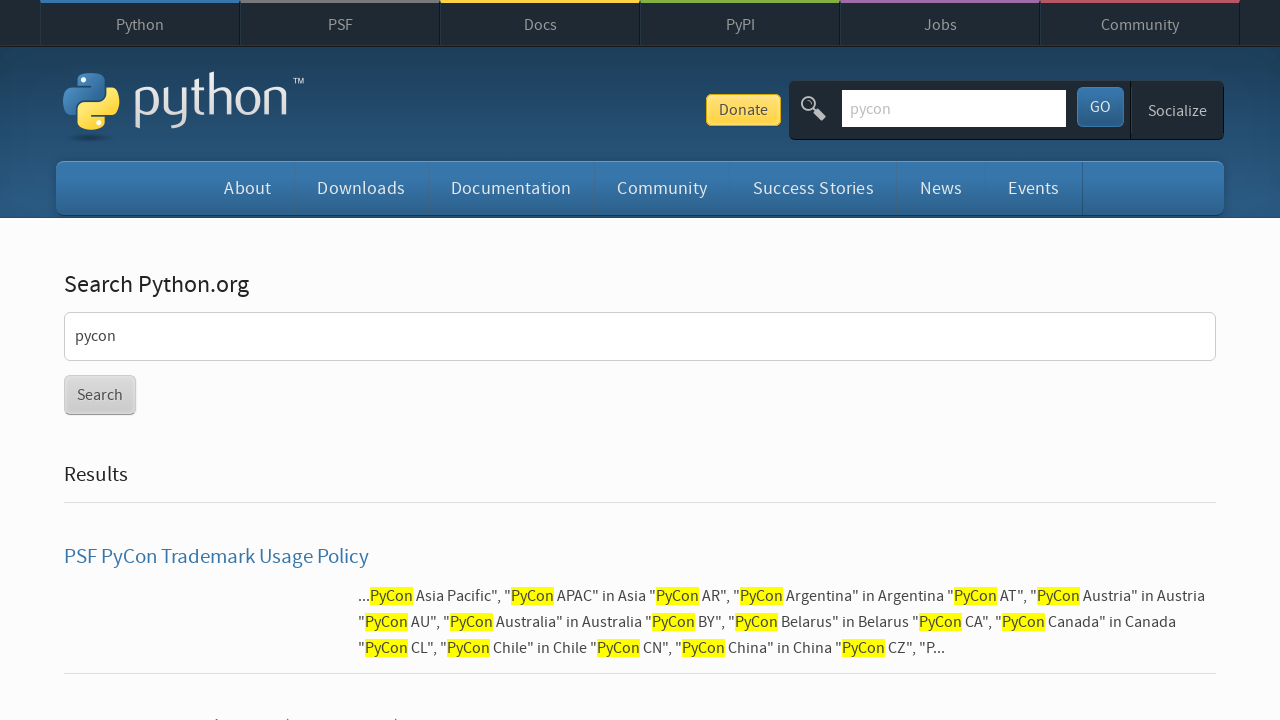